Tests clicking a form element (radio button) on an HTML forms tutorial page

Starting URL: https://echoecho.com/htmlforms10.htm

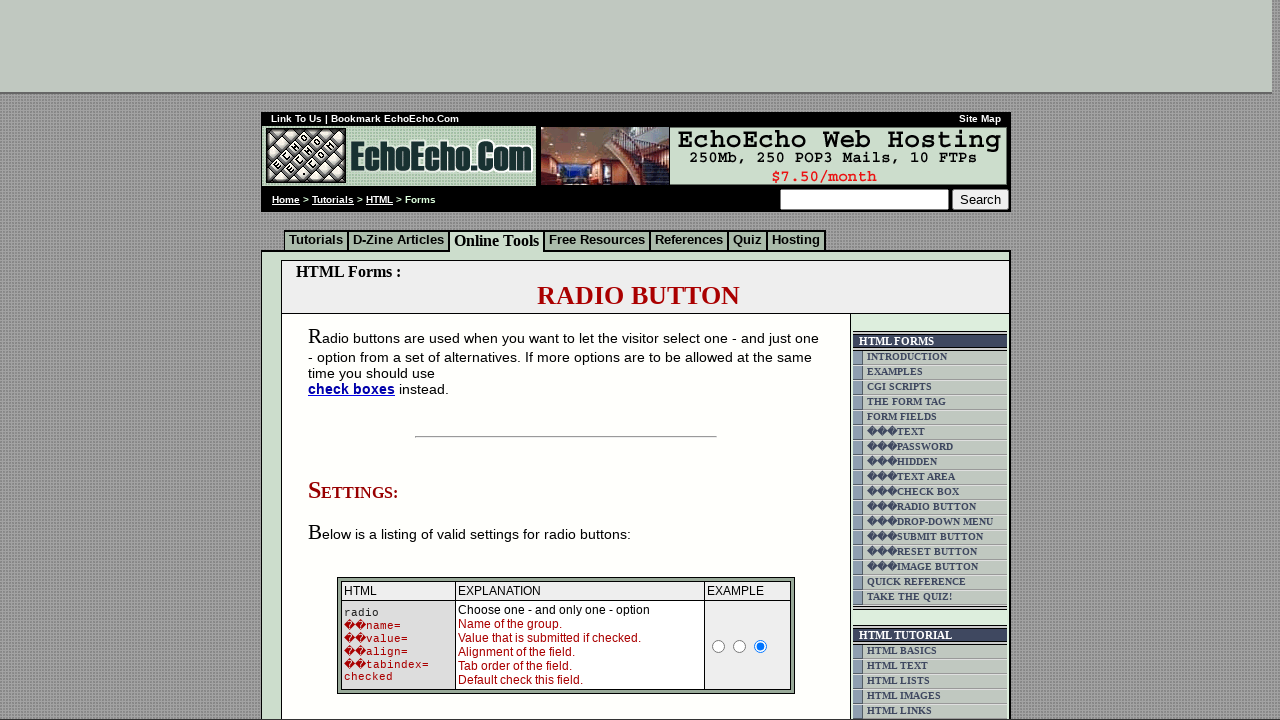

Navigated to HTML forms tutorial page
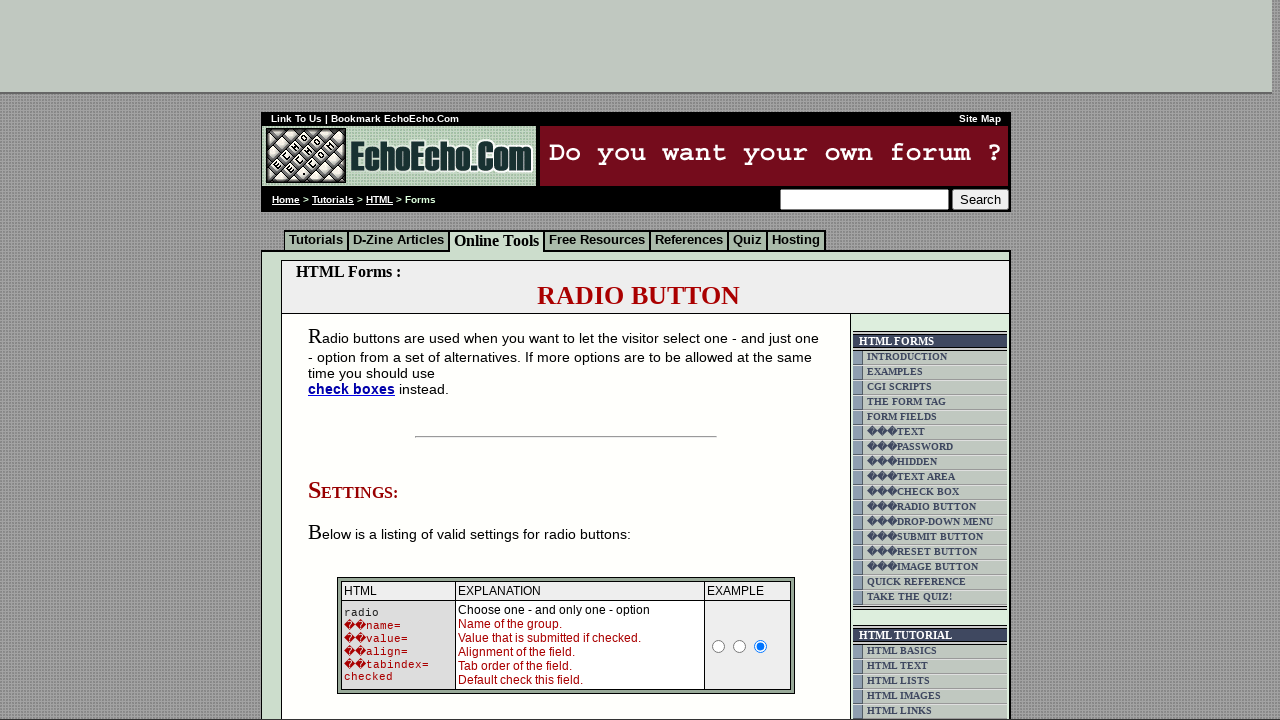

Clicked radio button form element at (356, 360) on xpath=//html/body/div[2]/table[9]/tbody/tr/td[4]/table/tbody/tr/td/div/span/form
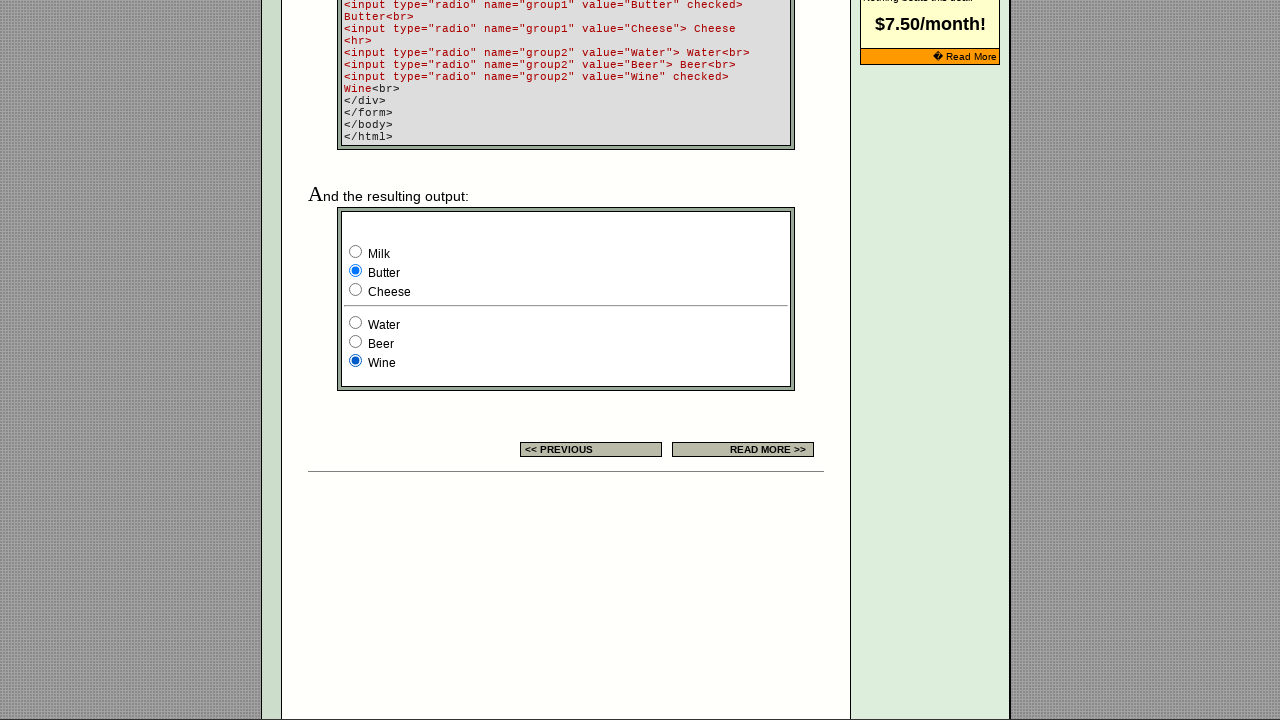

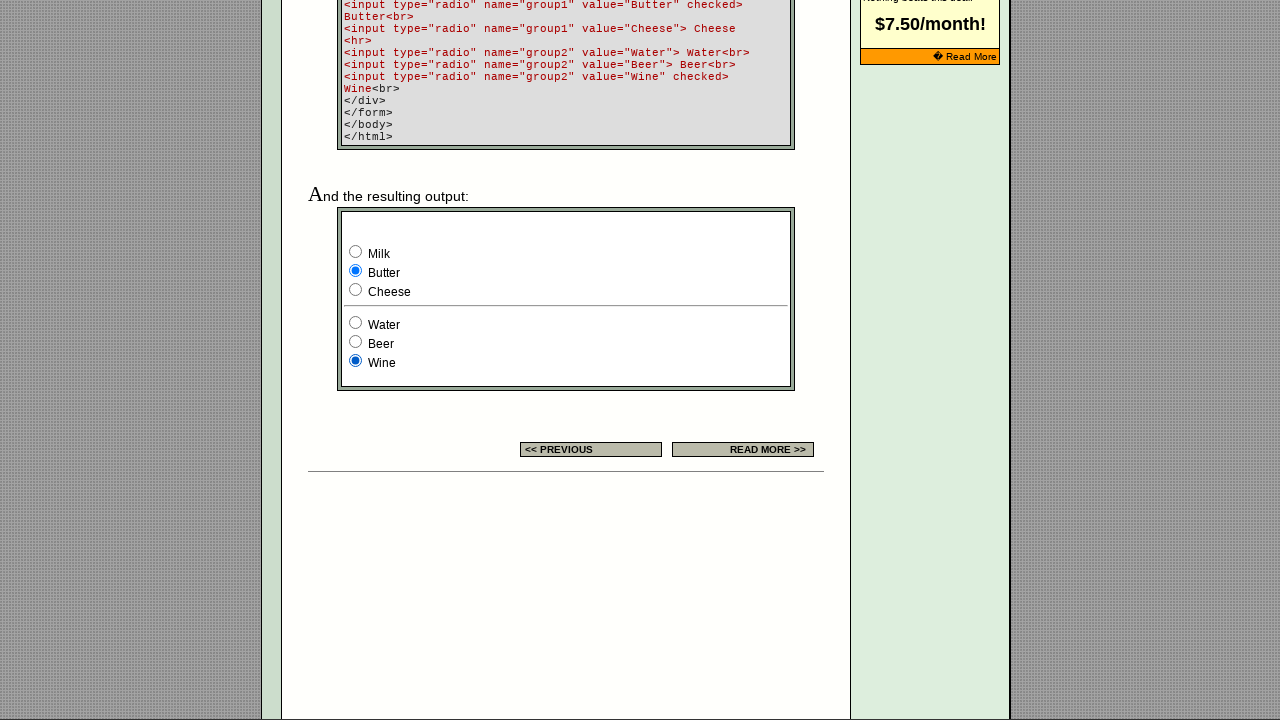